Reads two numbers from the page, calculates their sum, selects the result from a dropdown, and submits

Starting URL: http://suninjuly.github.io/selects1.html

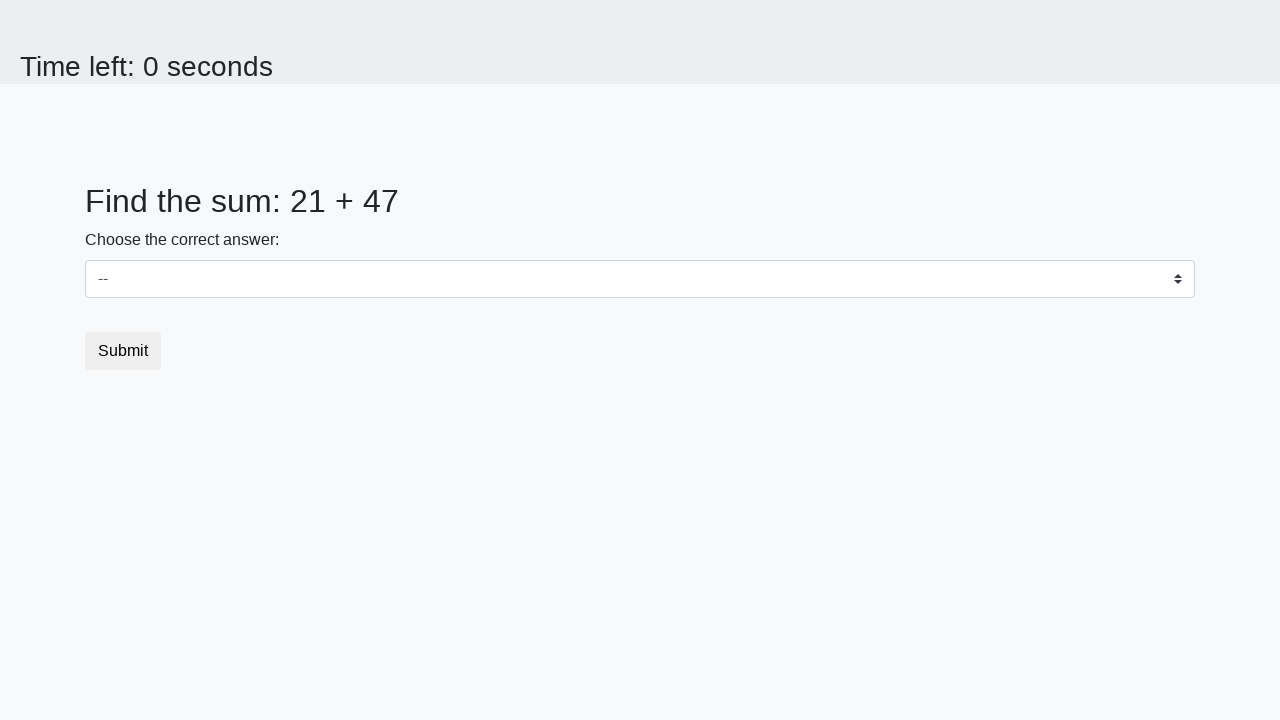

Navigated to lesson2_item2_step3 test page
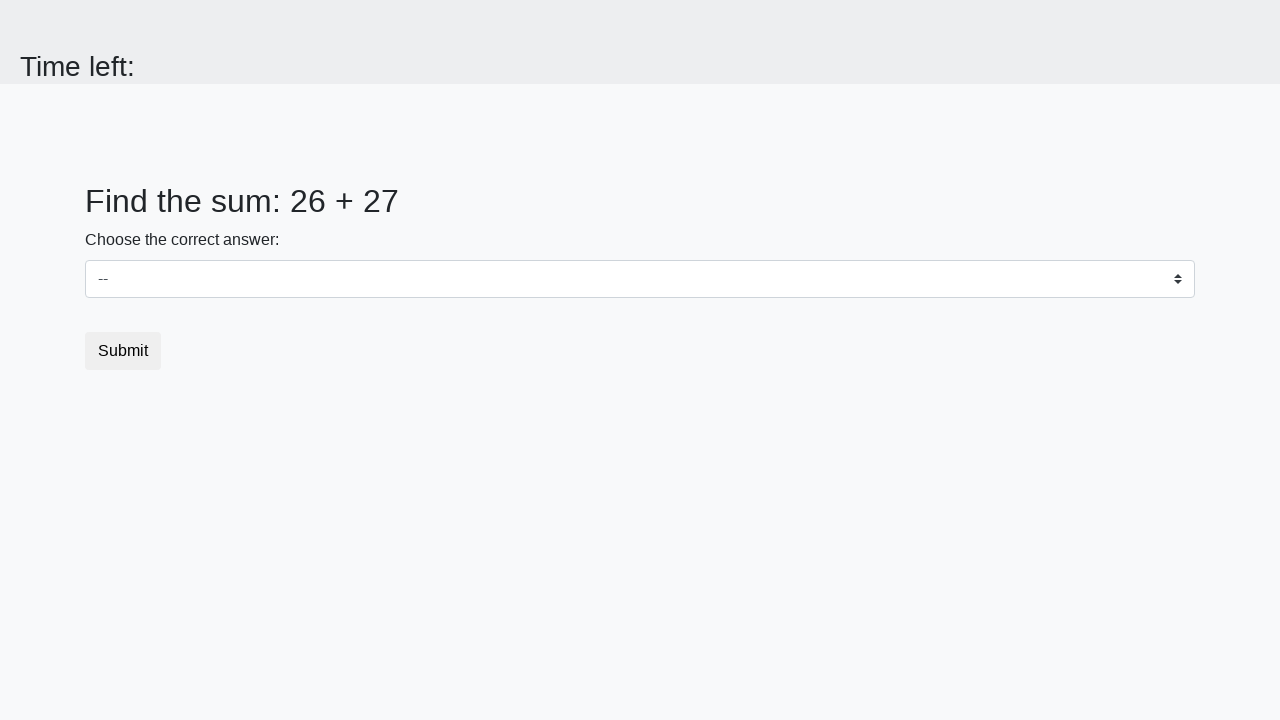

Read first number from page
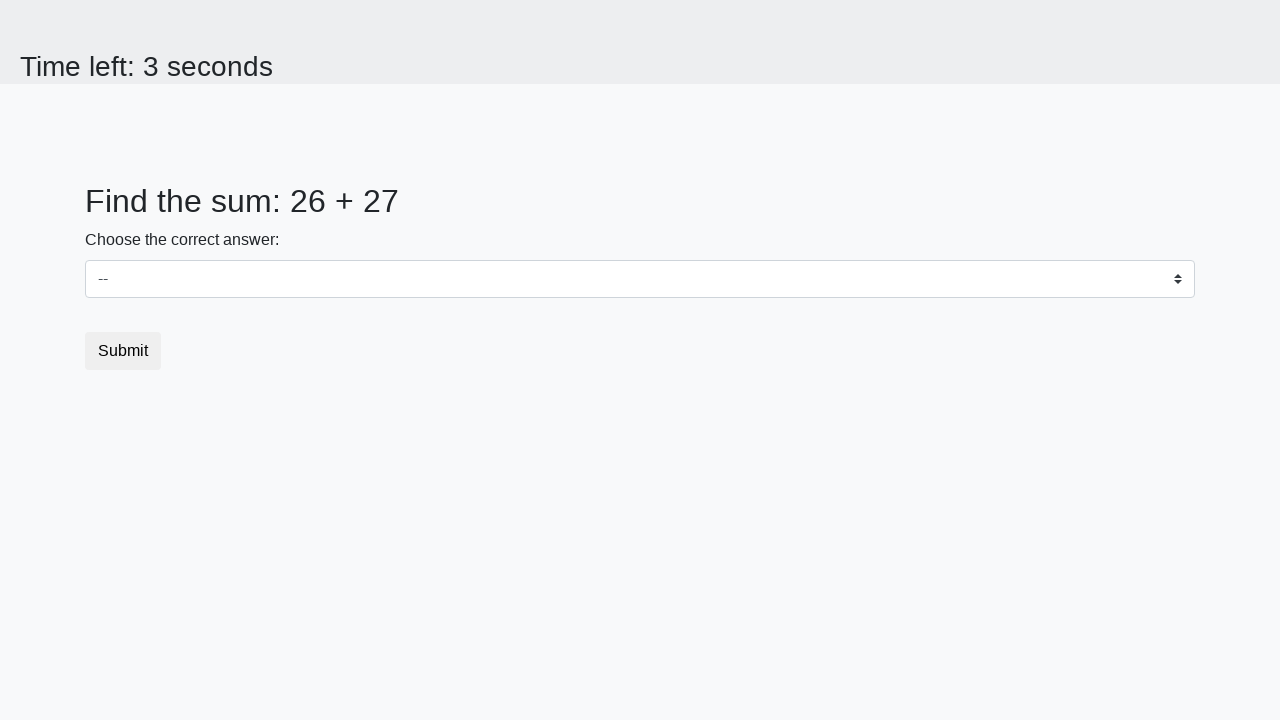

Read second number from page
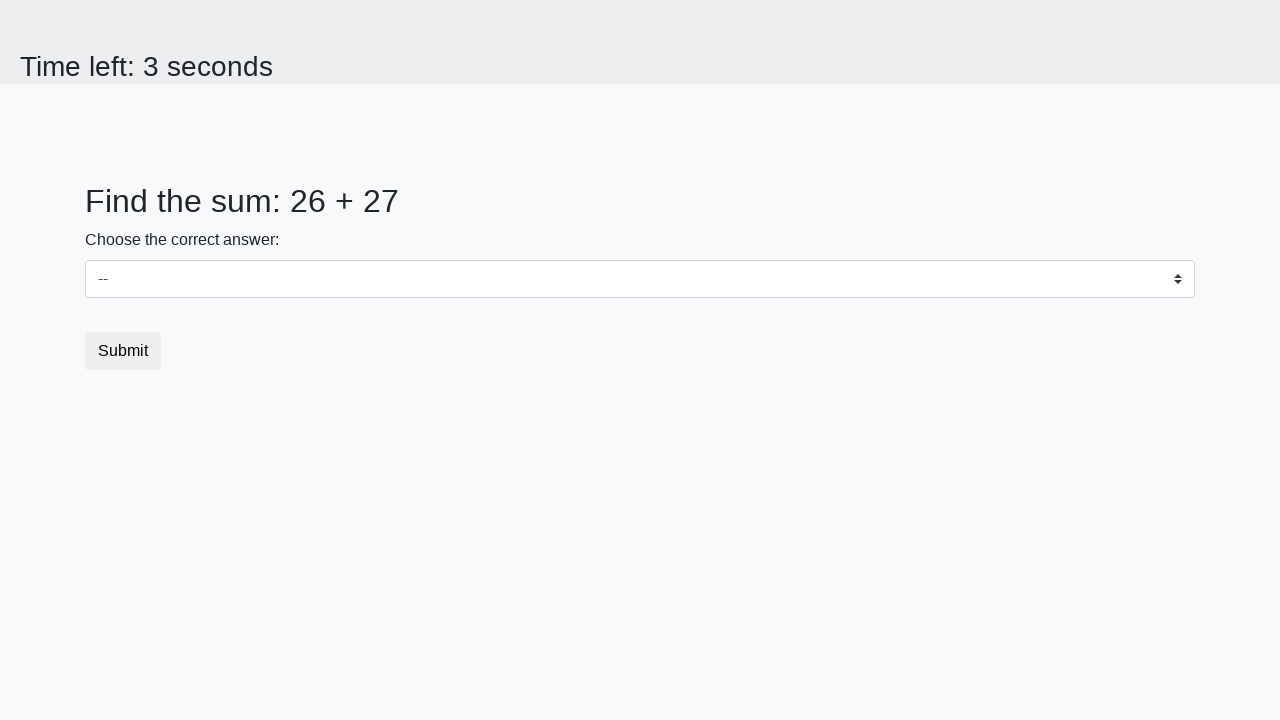

Calculated sum: 26 + 27 = 53
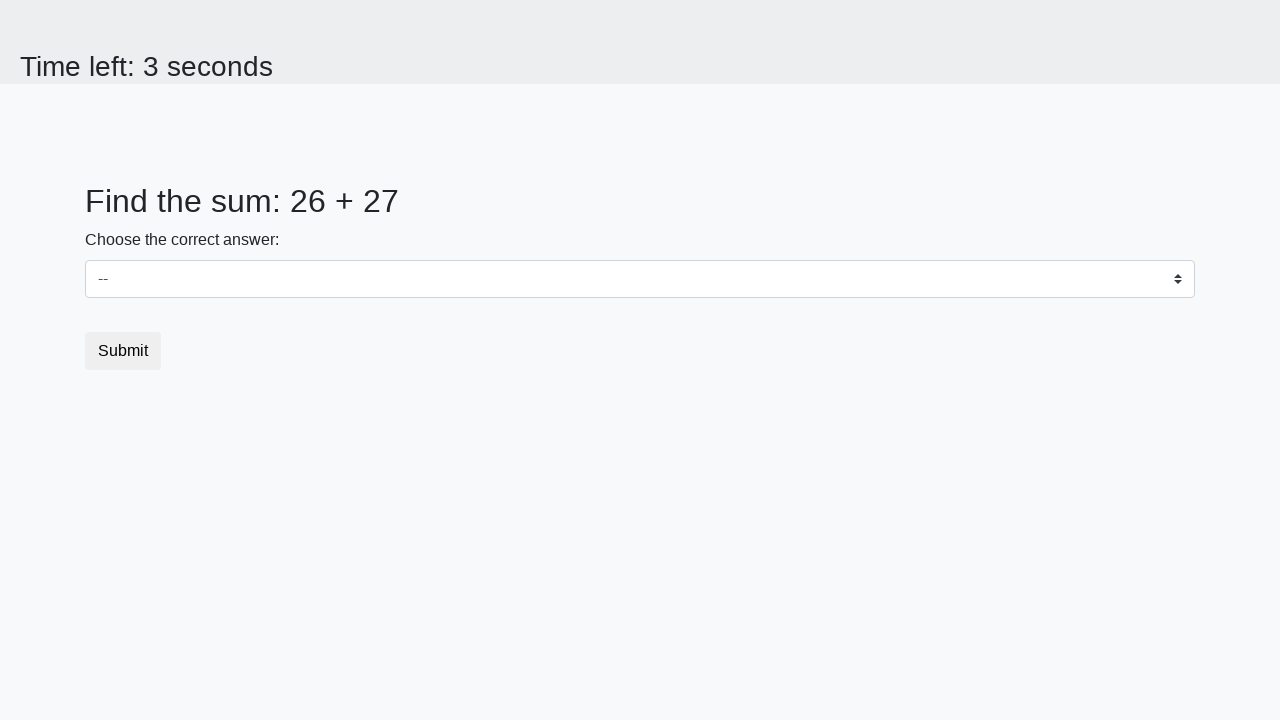

Selected sum result '53' from dropdown on #dropdown
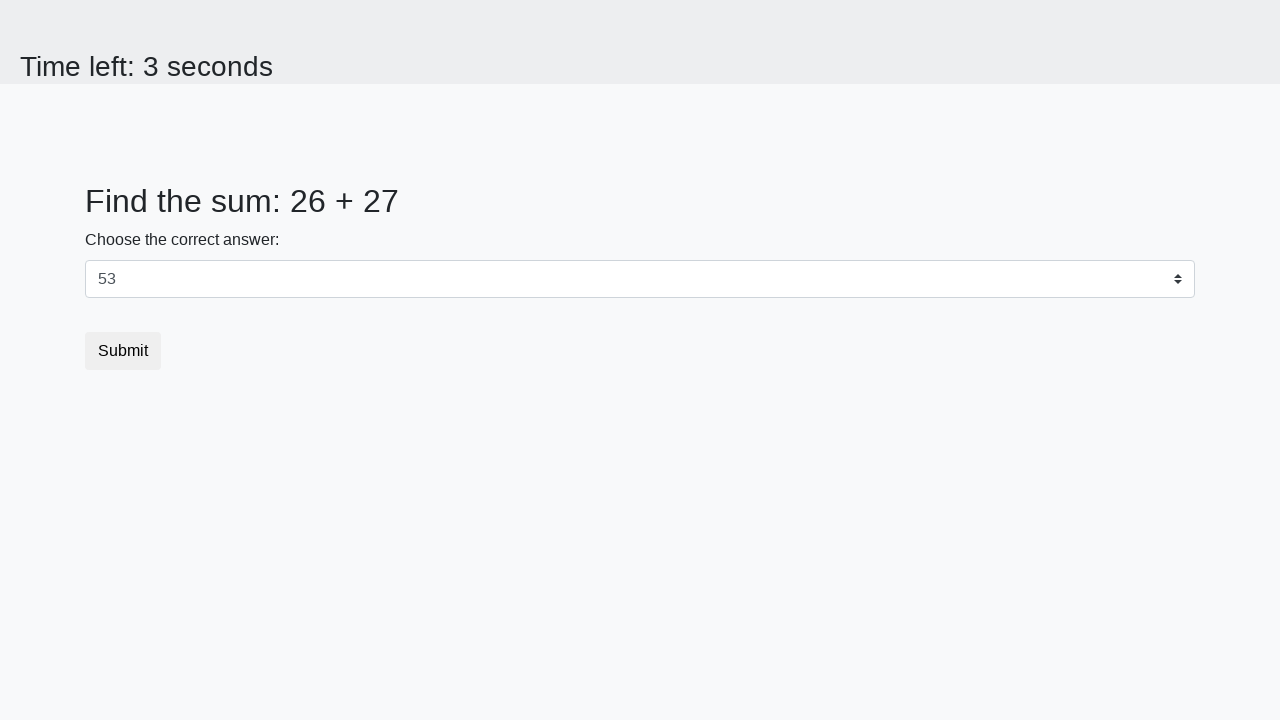

Clicked Submit button at (123, 351) on button:has-text('Submit')
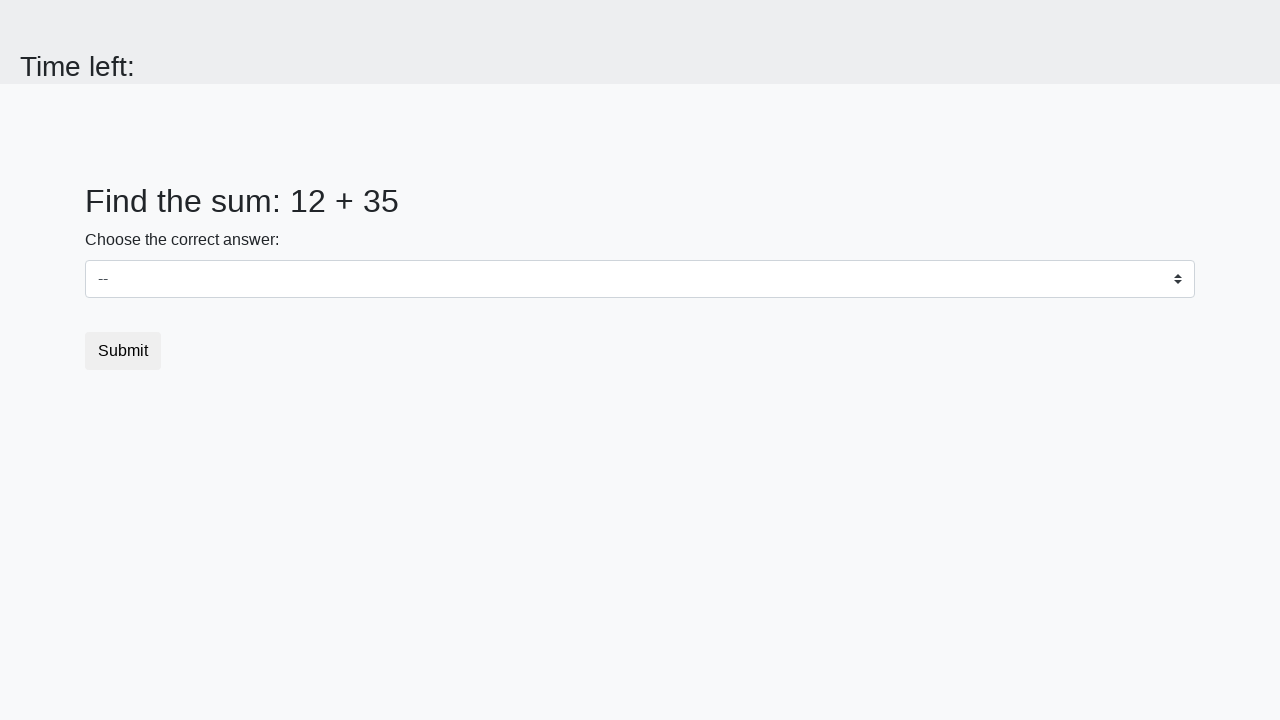

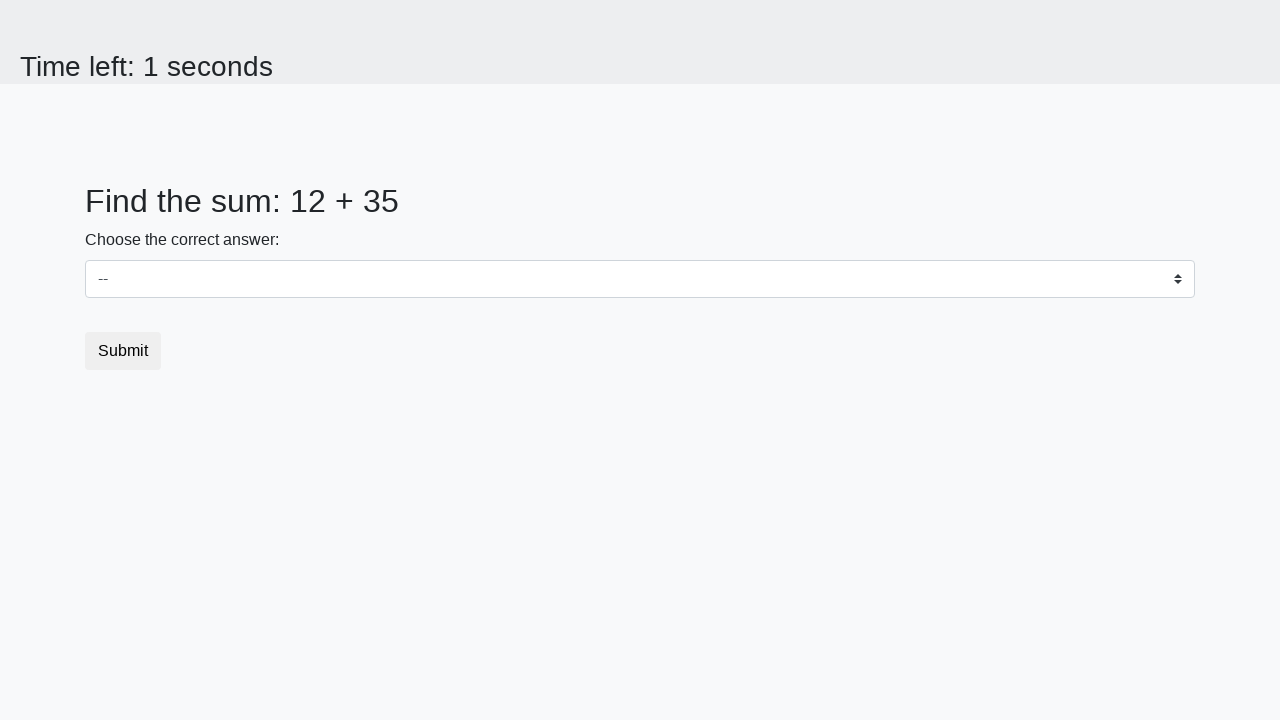